Tests dropdown functionality by navigating to the dropdown page and selecting an option from the dropdown menu

Starting URL: http://the-internet.herokuapp.com/

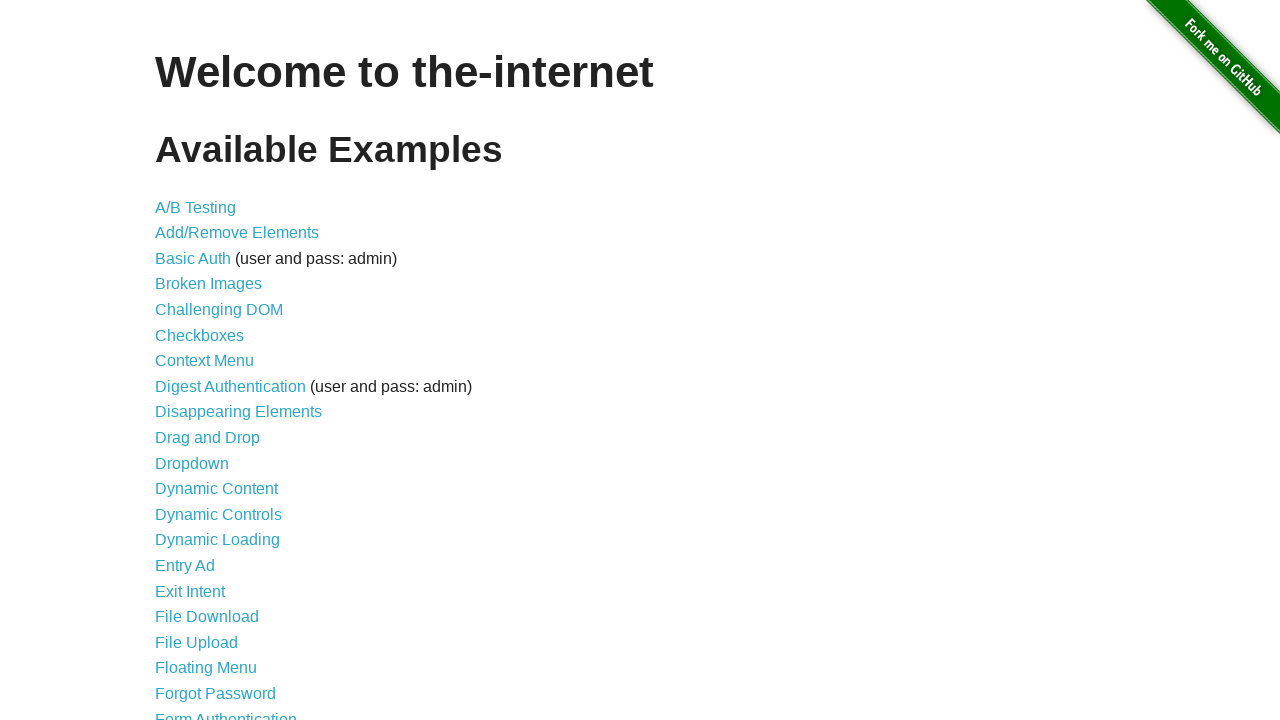

Clicked on Dropdown link to navigate to dropdown page at (192, 463) on text=Dropdown
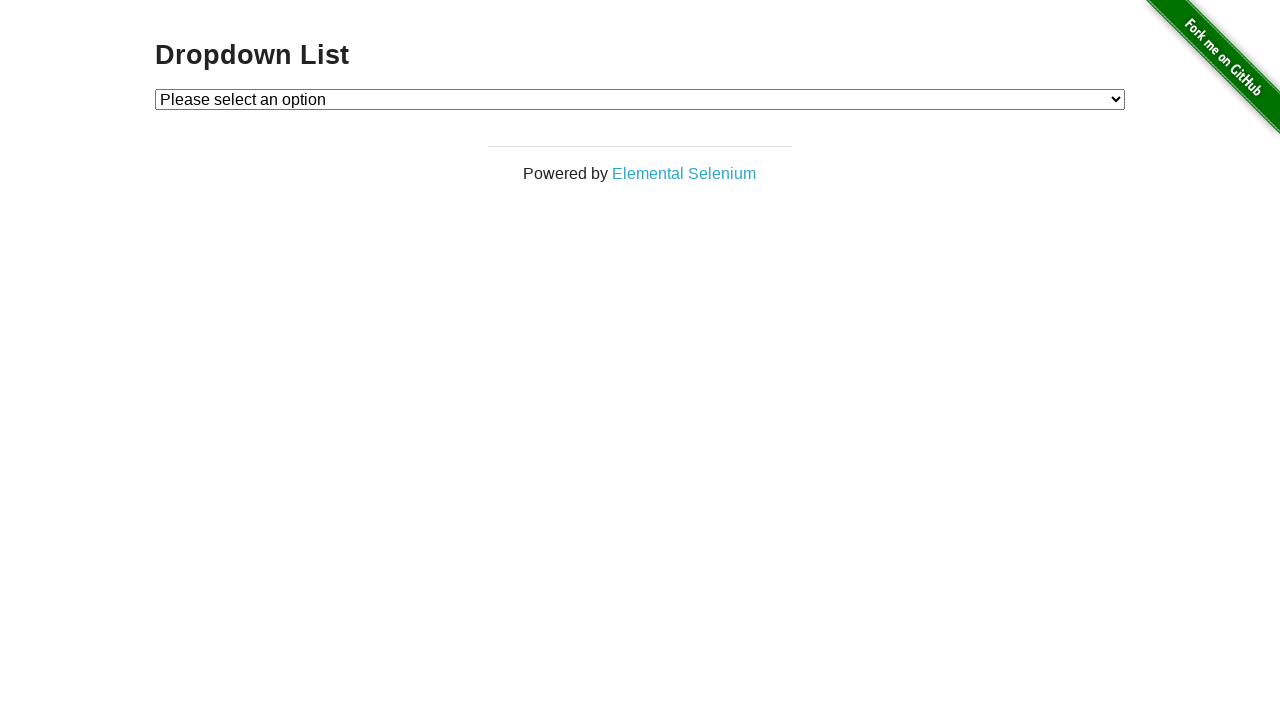

Verified that heading is present on dropdown page
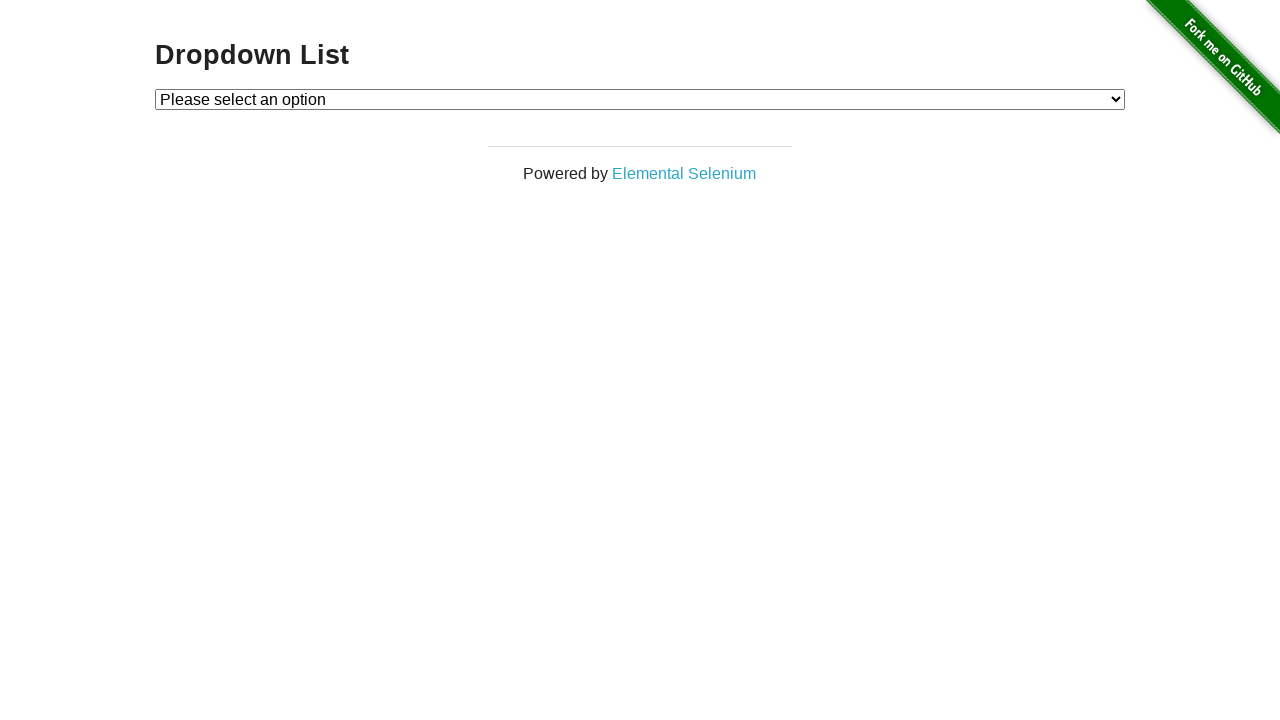

Selected Option 1 from the dropdown menu on #dropdown
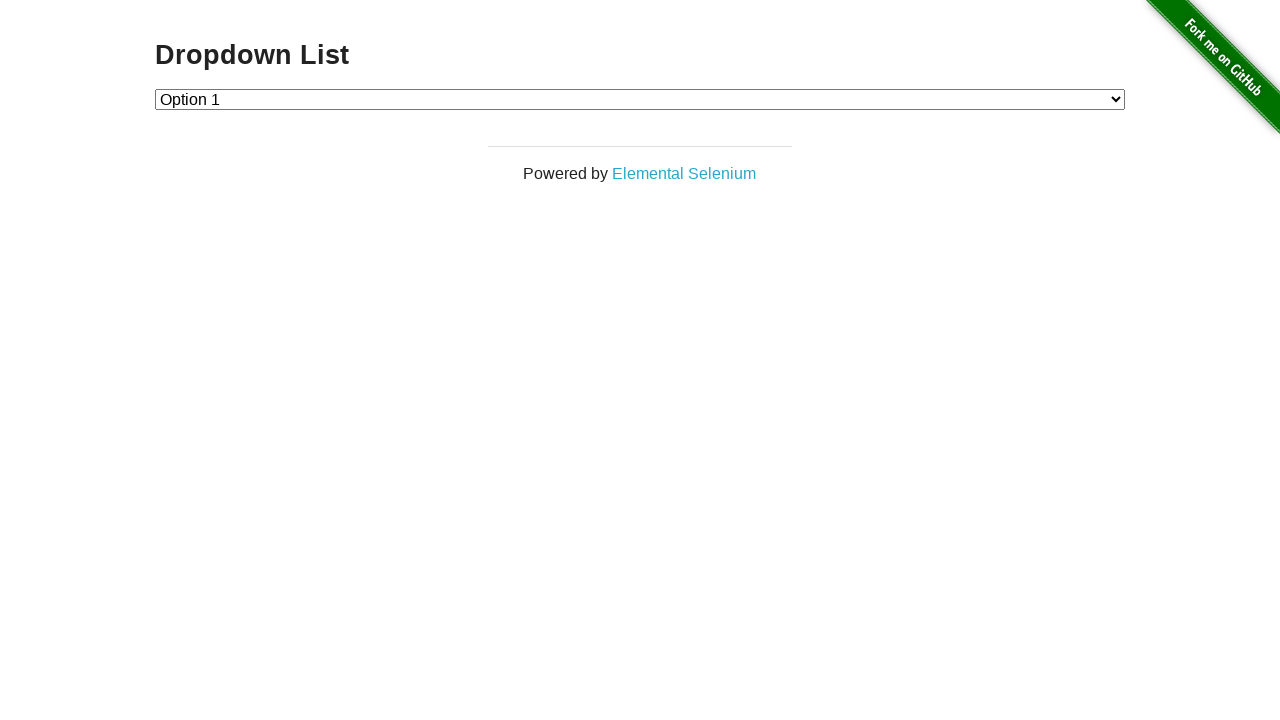

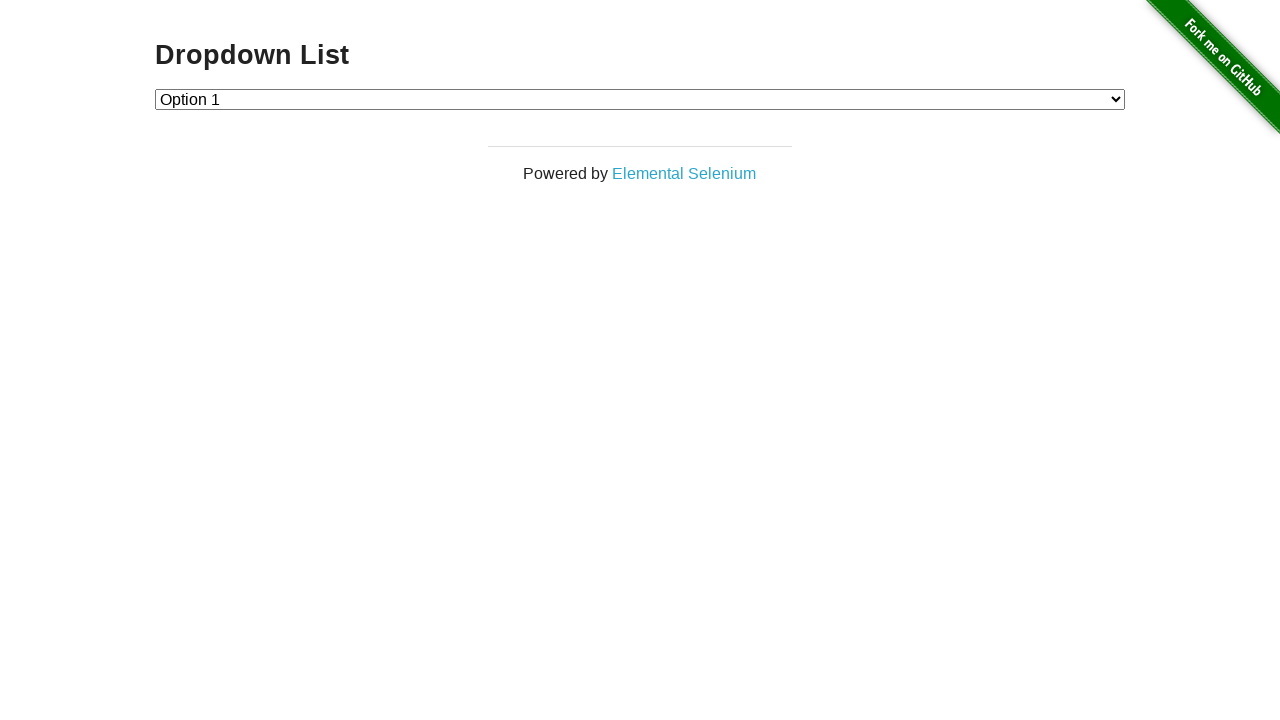